Tests alert handling functionality by entering a name, triggering different types of alerts (simple alert and confirmation), and accepting/dismissing them

Starting URL: https://rahulshettyacademy.com/AutomationPractice/

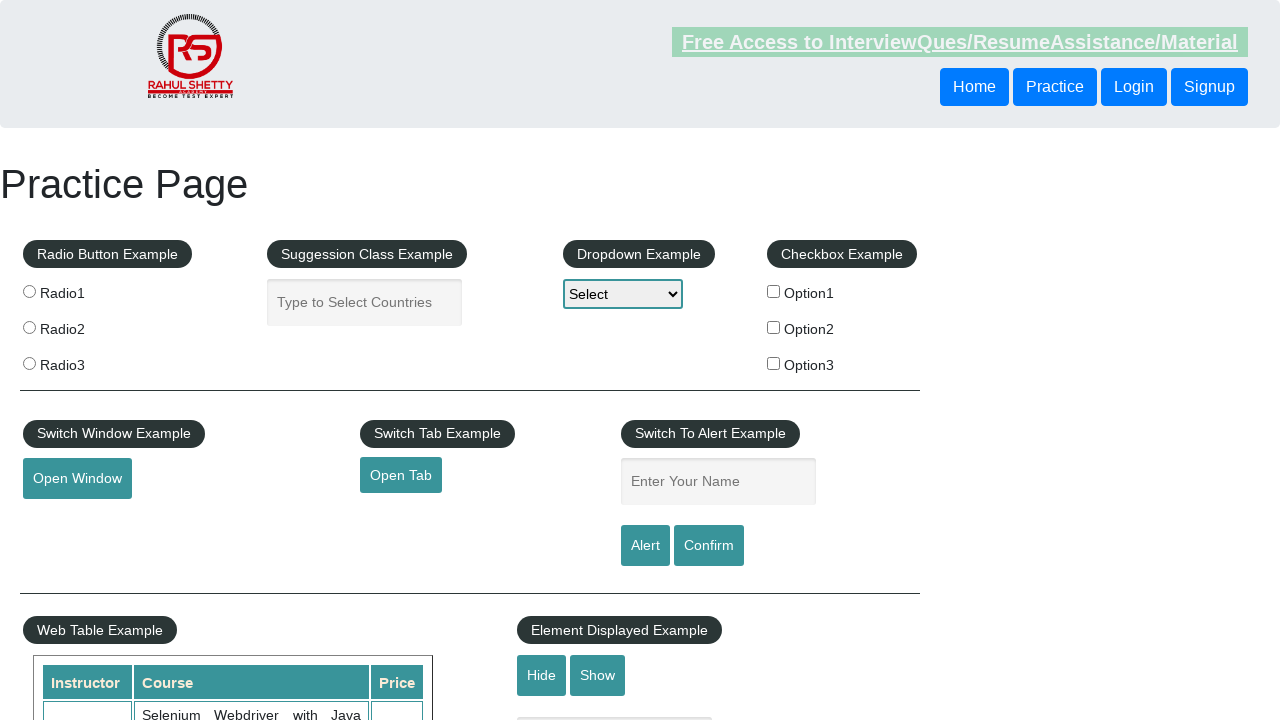

Entered name 'Rahul' in the text field on #name
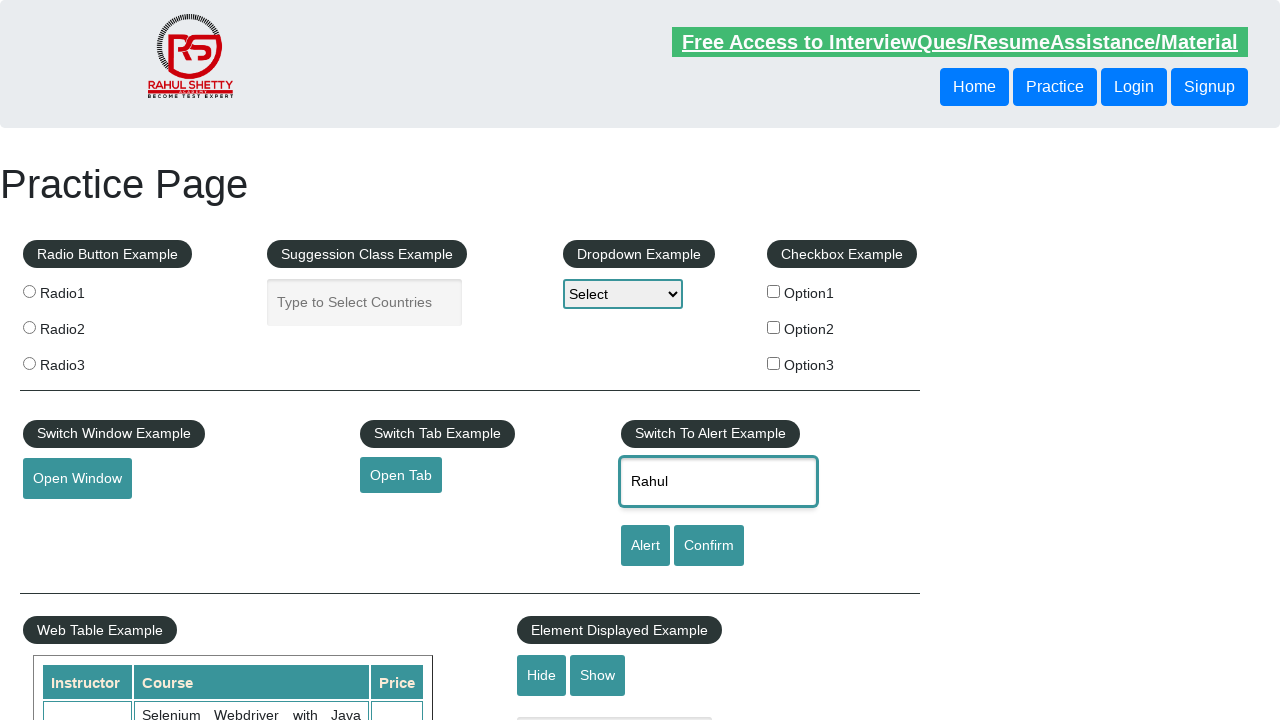

Set up dialog handler to accept alerts
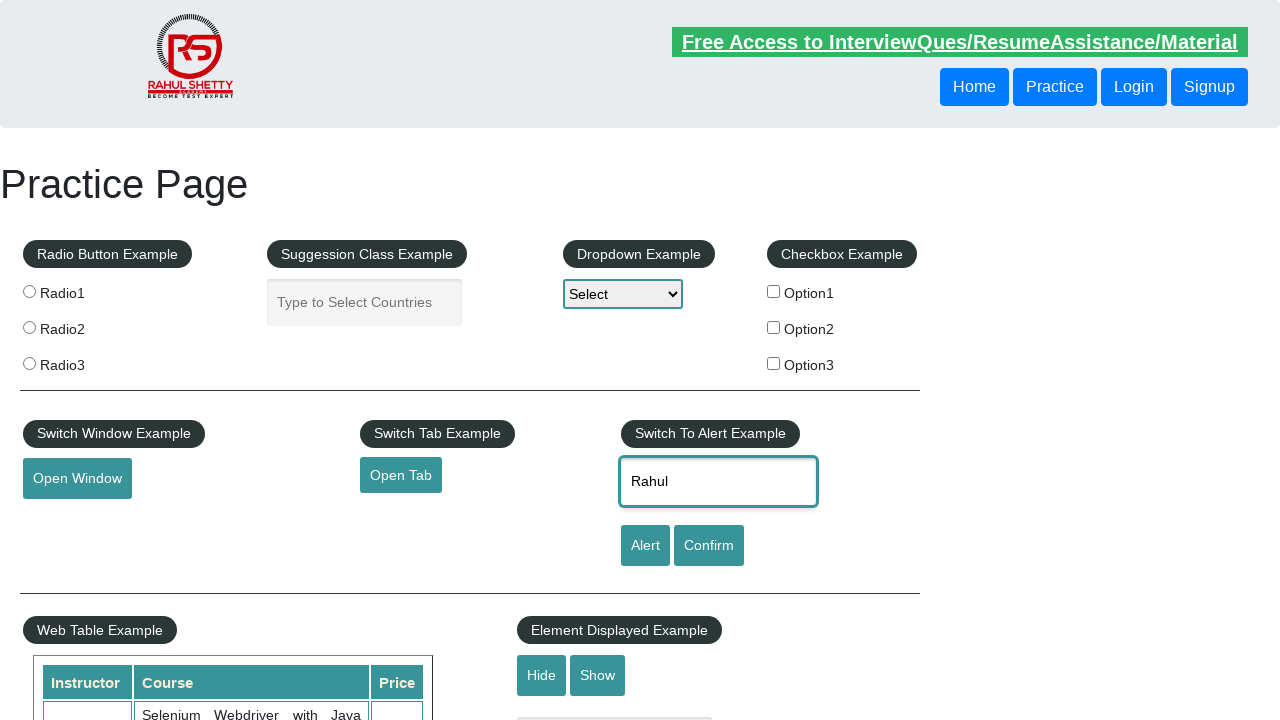

Clicked alert button and accepted the alert at (645, 546) on [id='alertbtn']
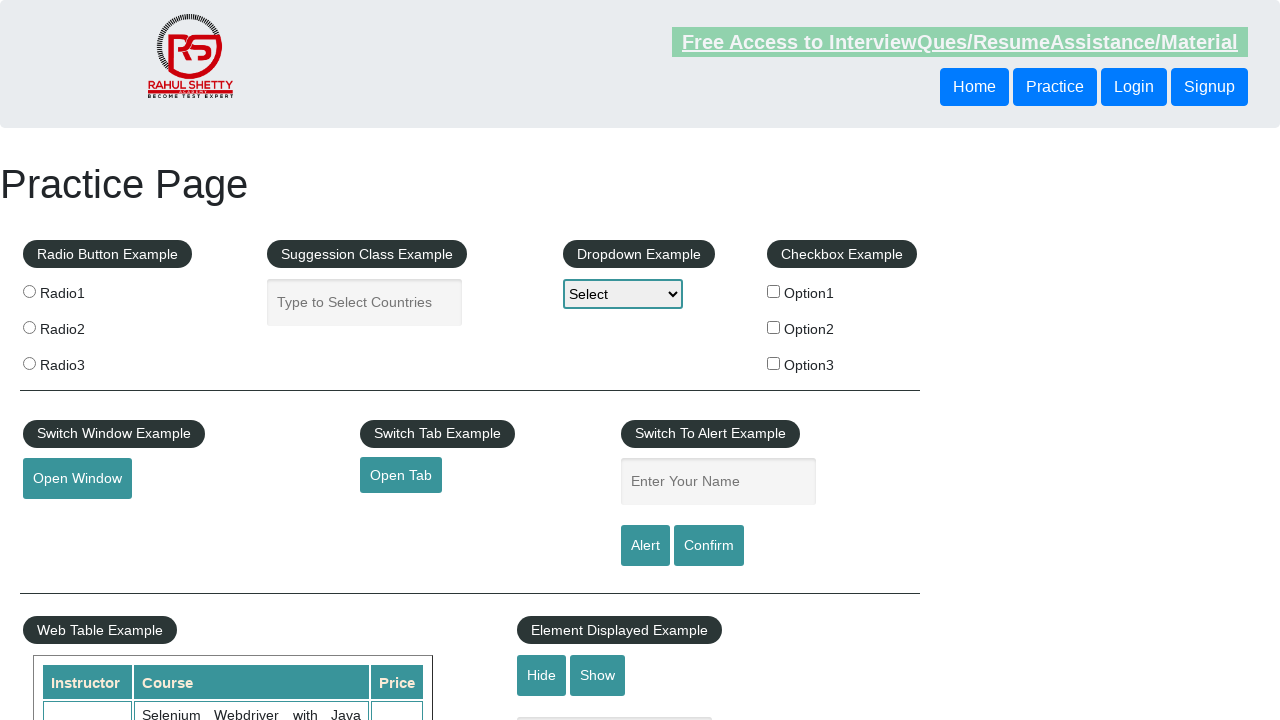

Set up dialog handler to dismiss confirmations
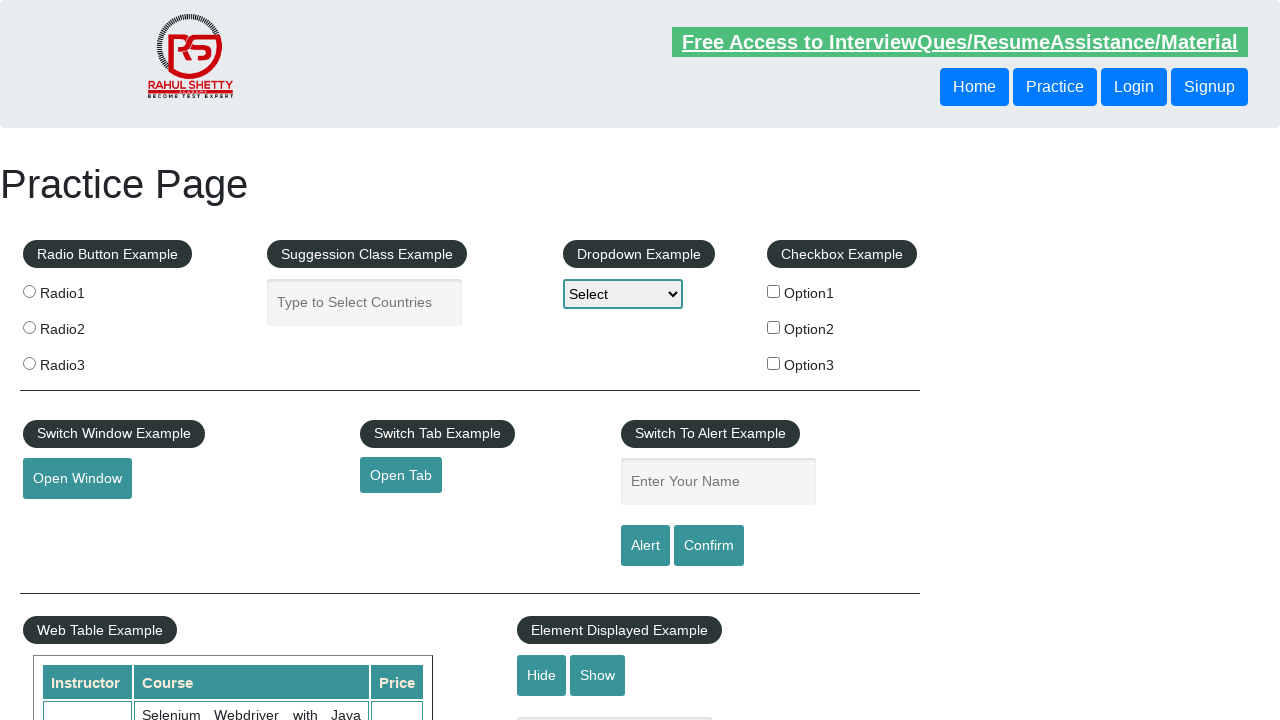

Clicked confirm button and dismissed the confirmation dialog at (709, 546) on #confirmbtn
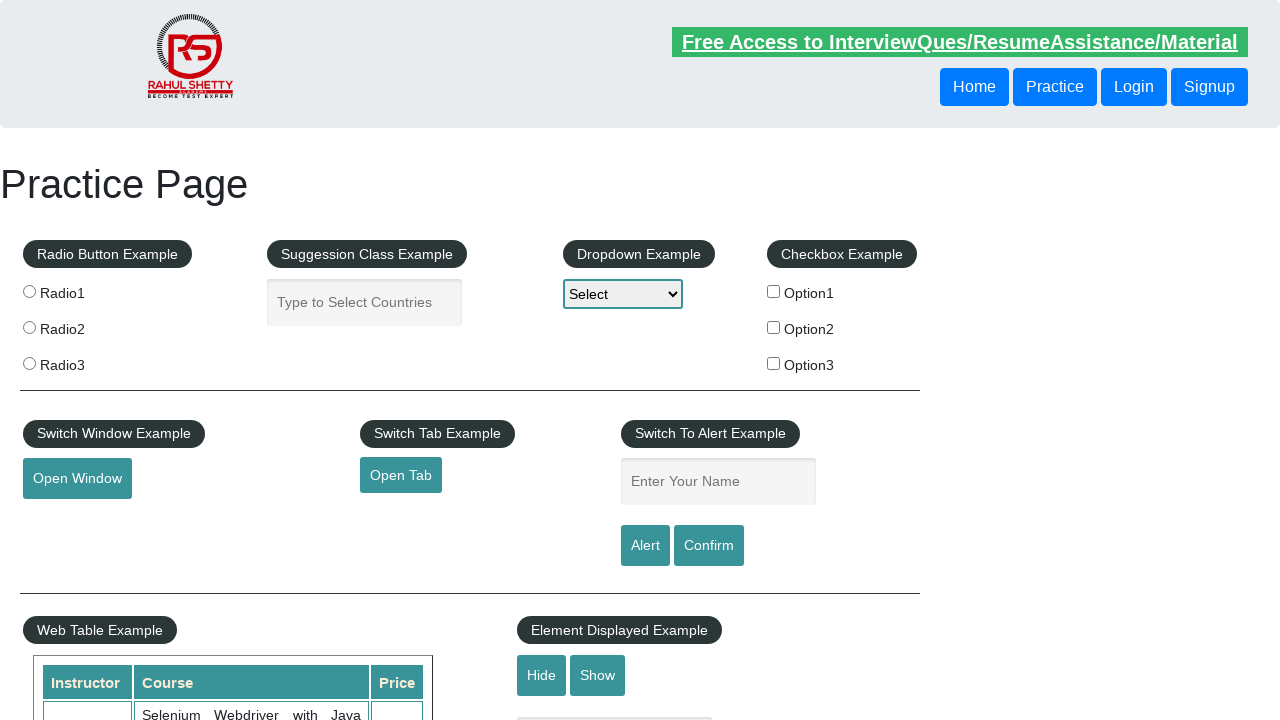

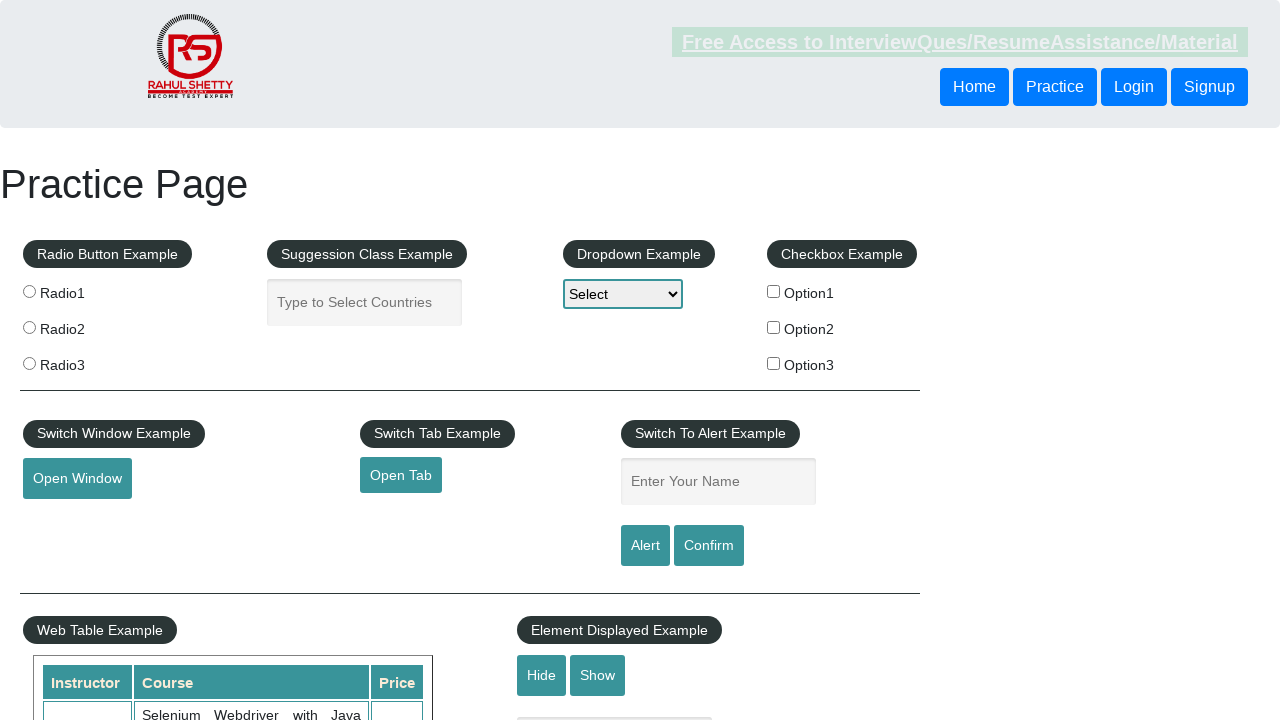